Tests clicking a link with a specific calculated text value, then fills out a form with personal information (first name, last name, city, country) and submits it.

Starting URL: http://suninjuly.github.io/find_link_text

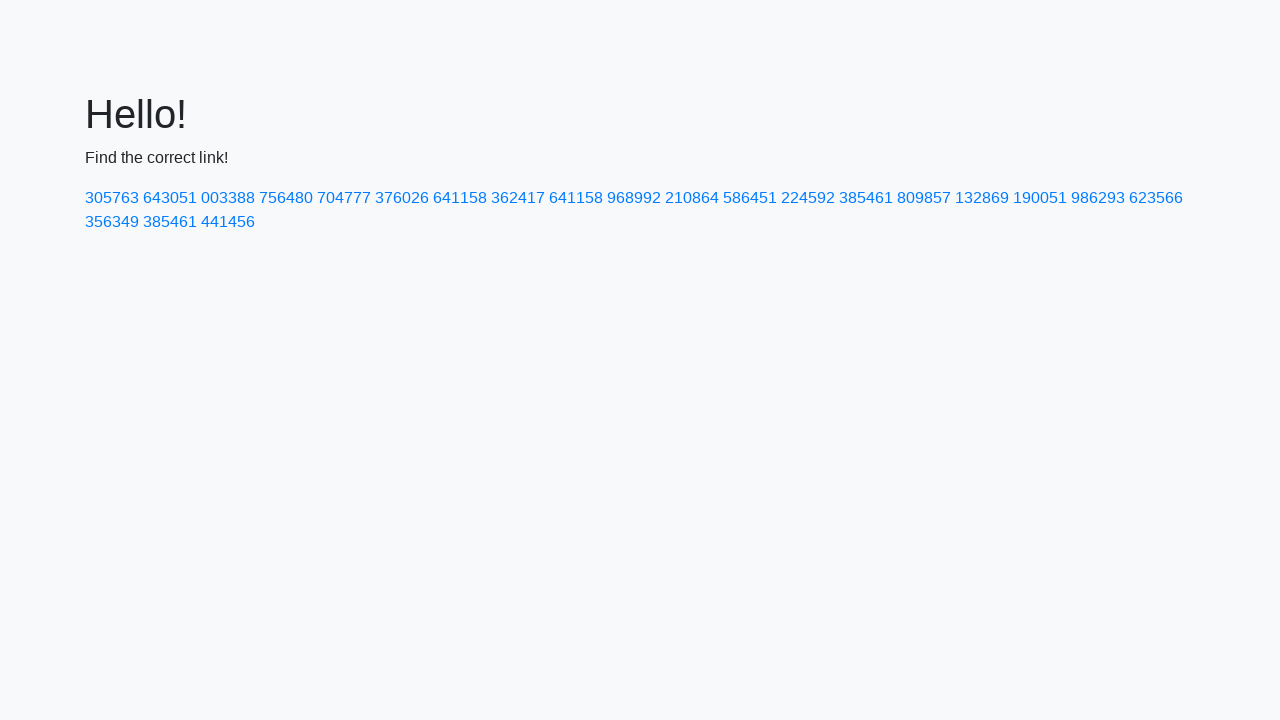

Clicked link with calculated text value '224592' at (808, 198) on text=224592
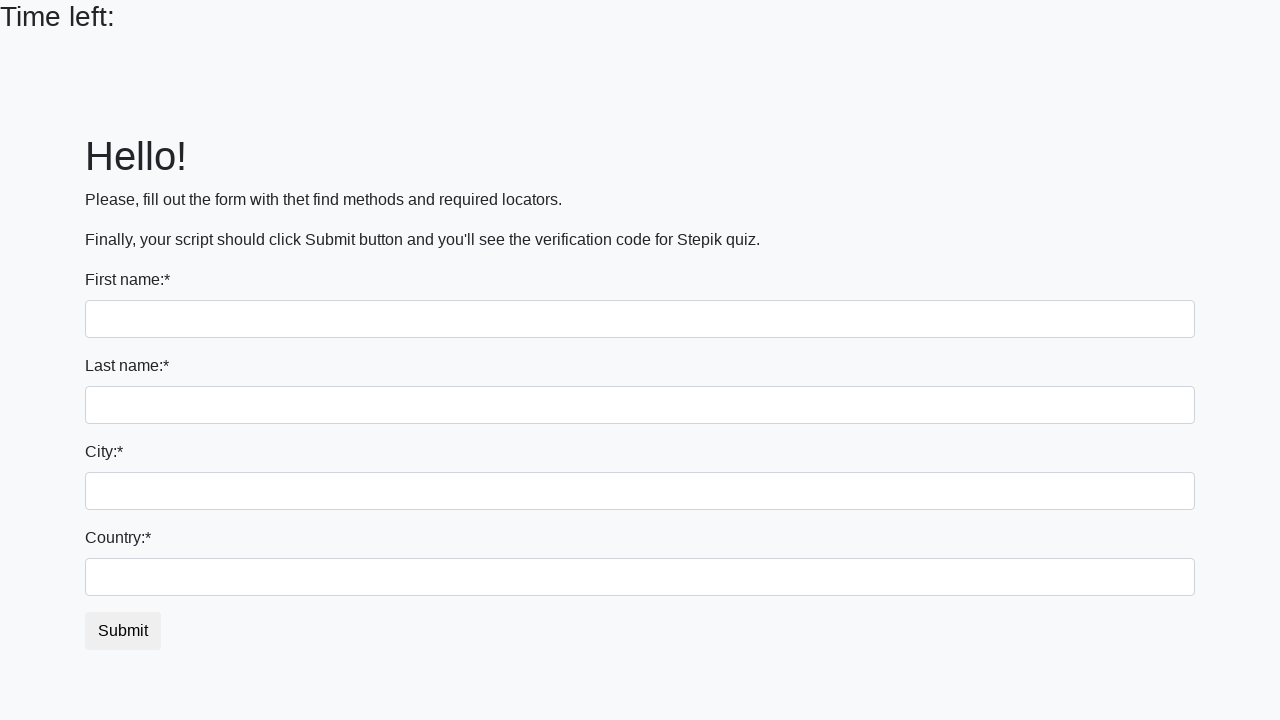

Filled first name field with 'Ivan' on input
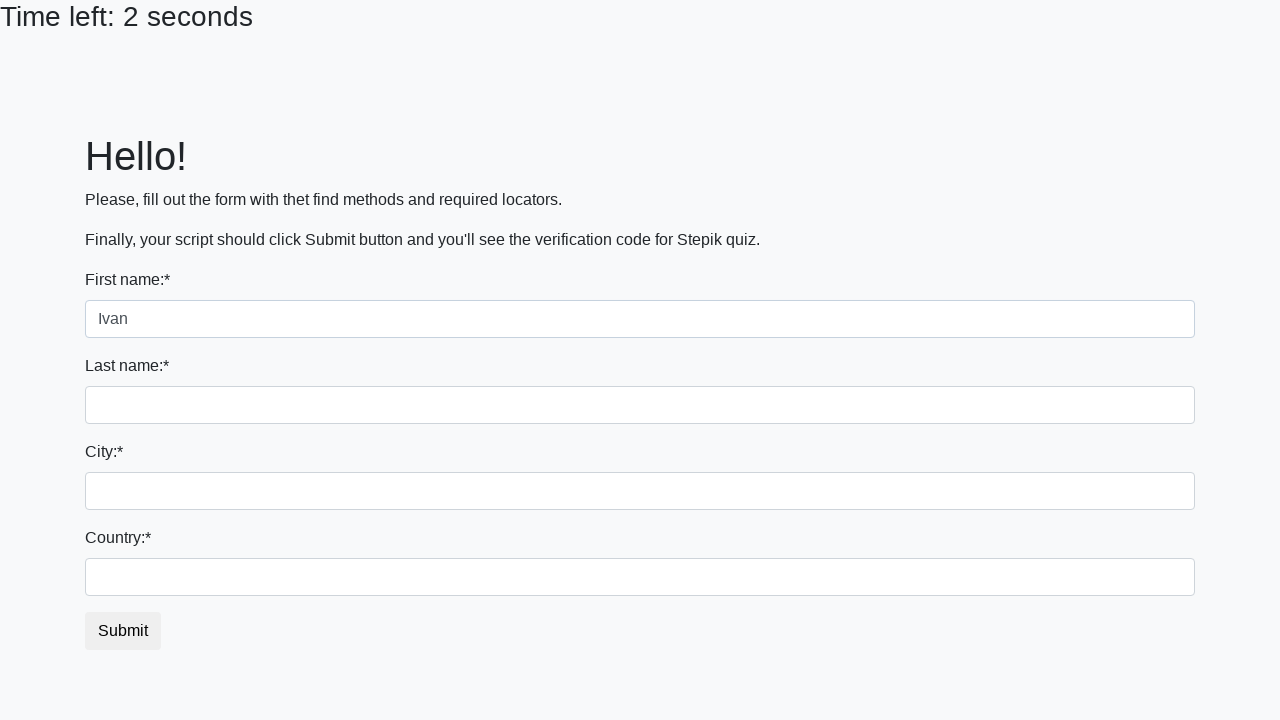

Filled last name field with 'Petrov' on input[name='last_name']
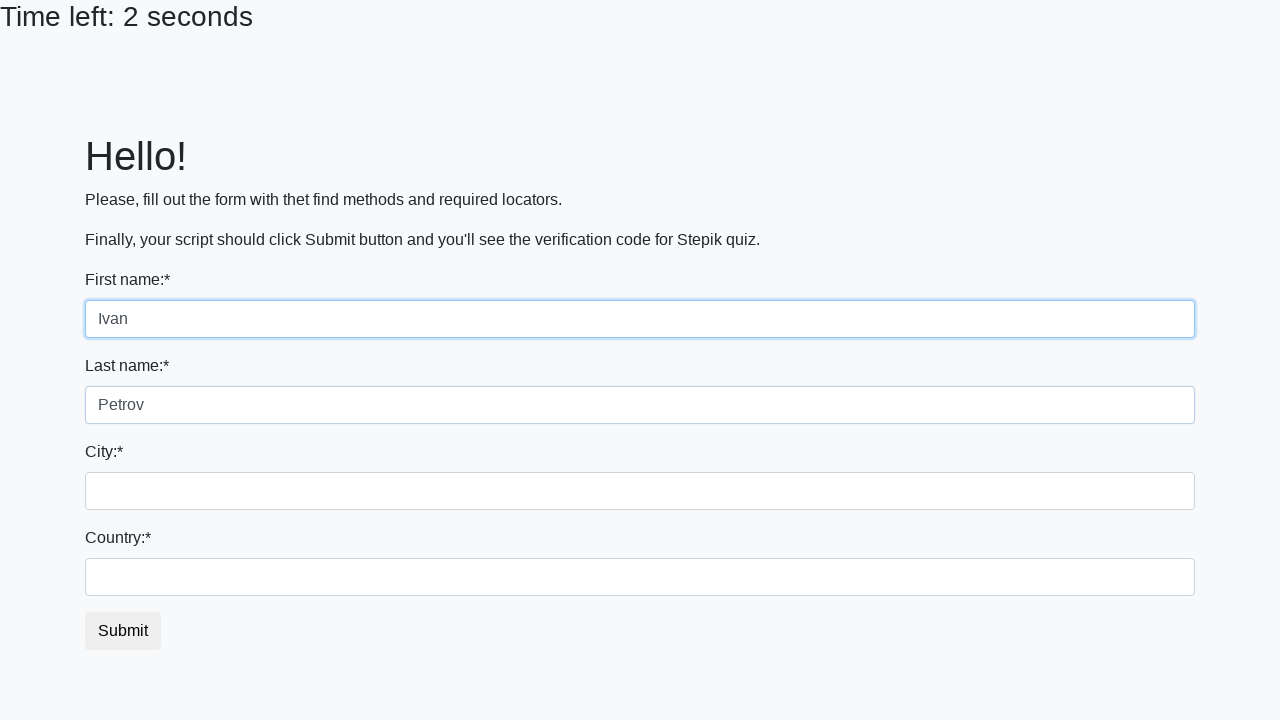

Filled city field with 'Smolensk' on input.city
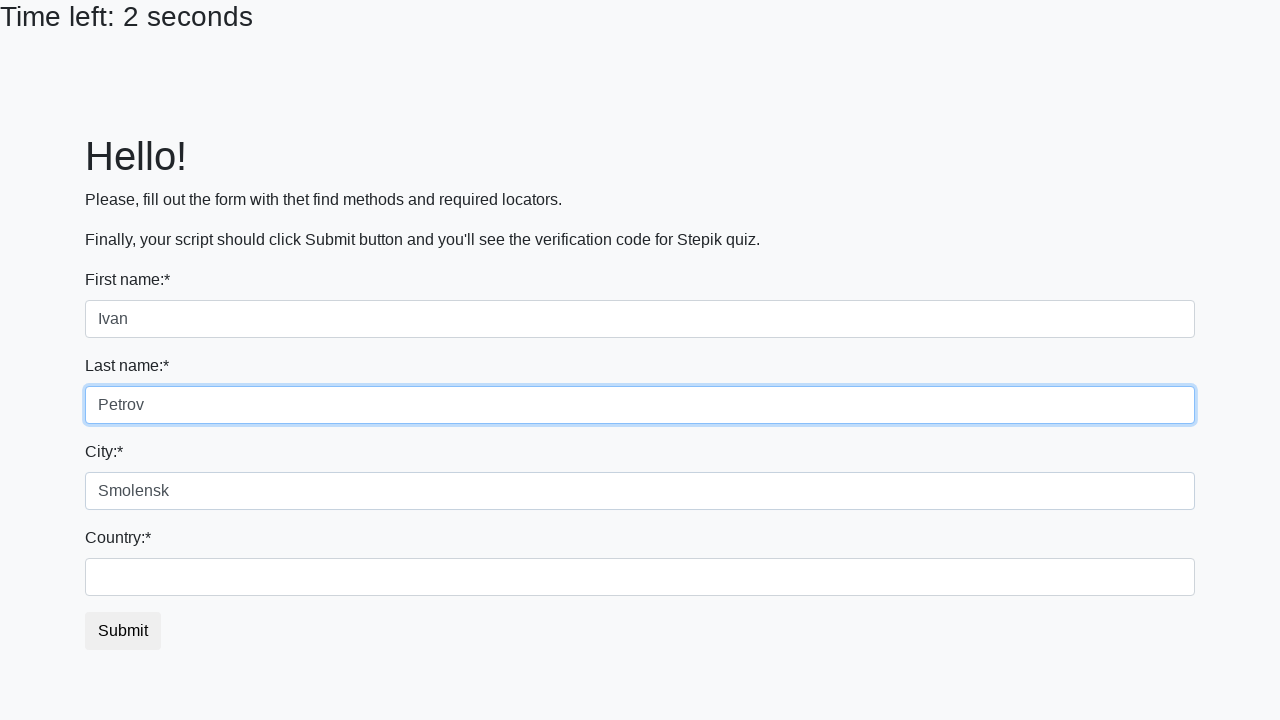

Filled country field with 'Russia' on #country
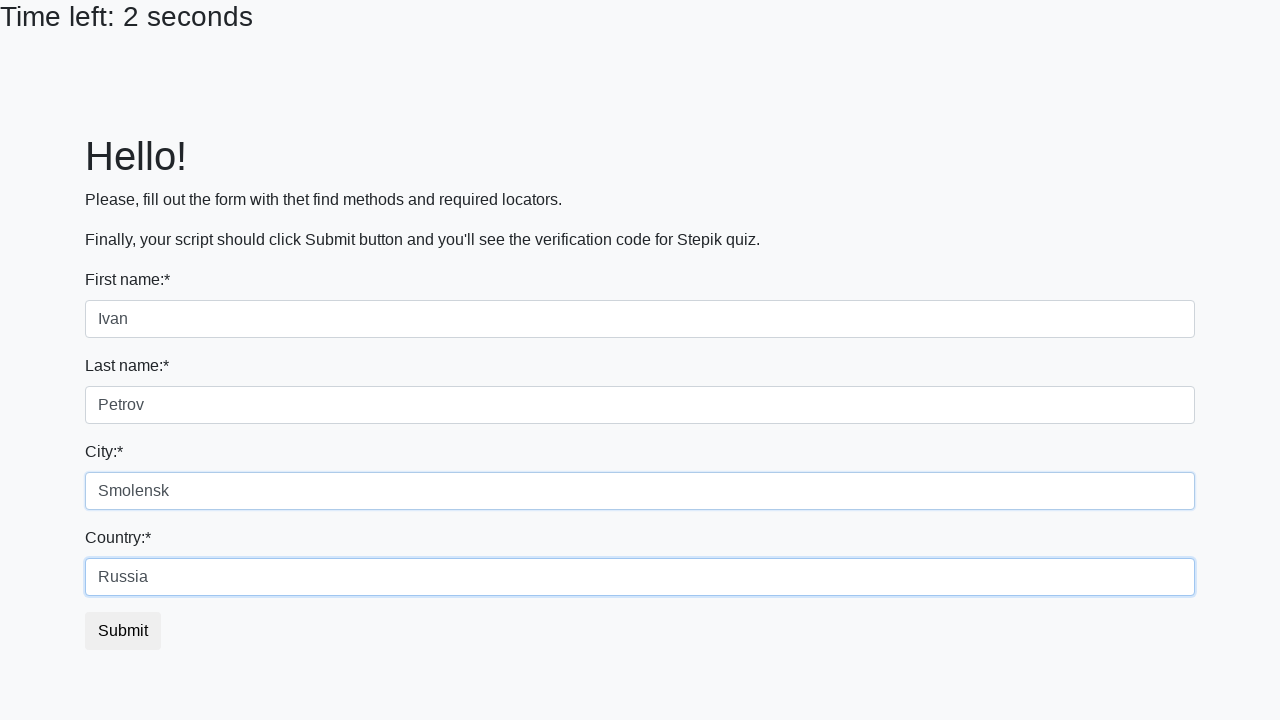

Clicked submit button to submit form at (123, 631) on button.btn
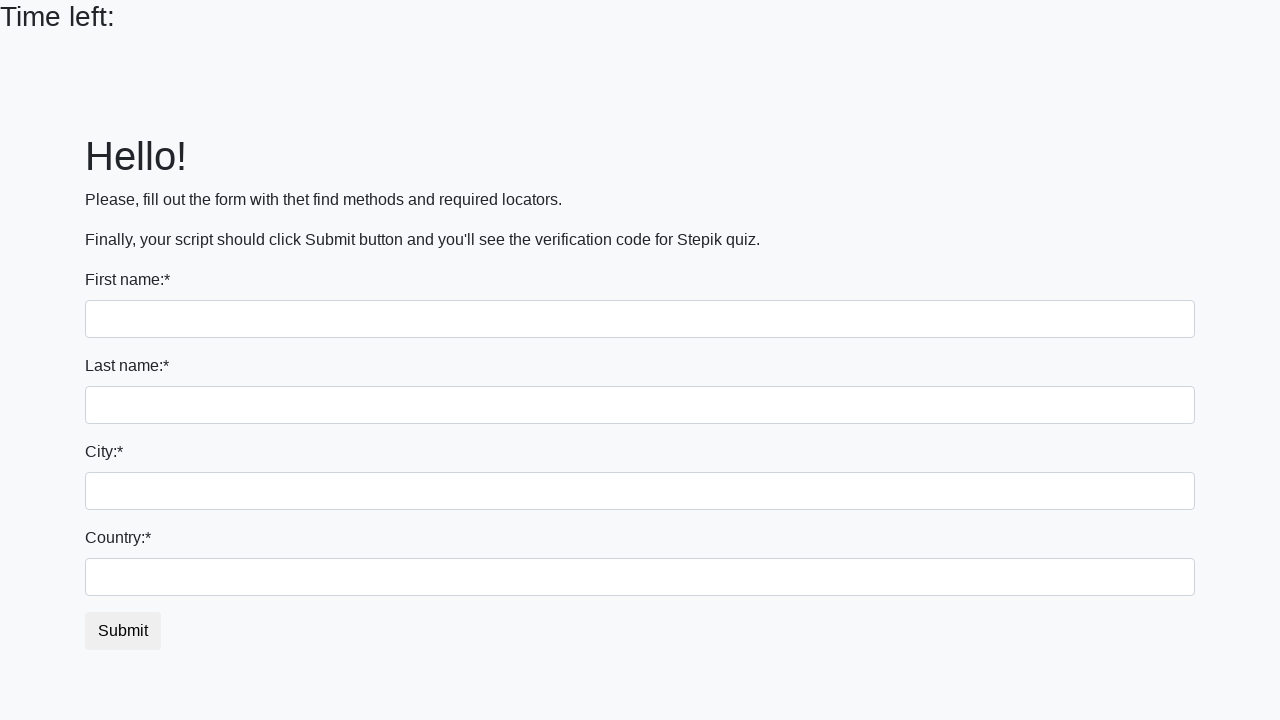

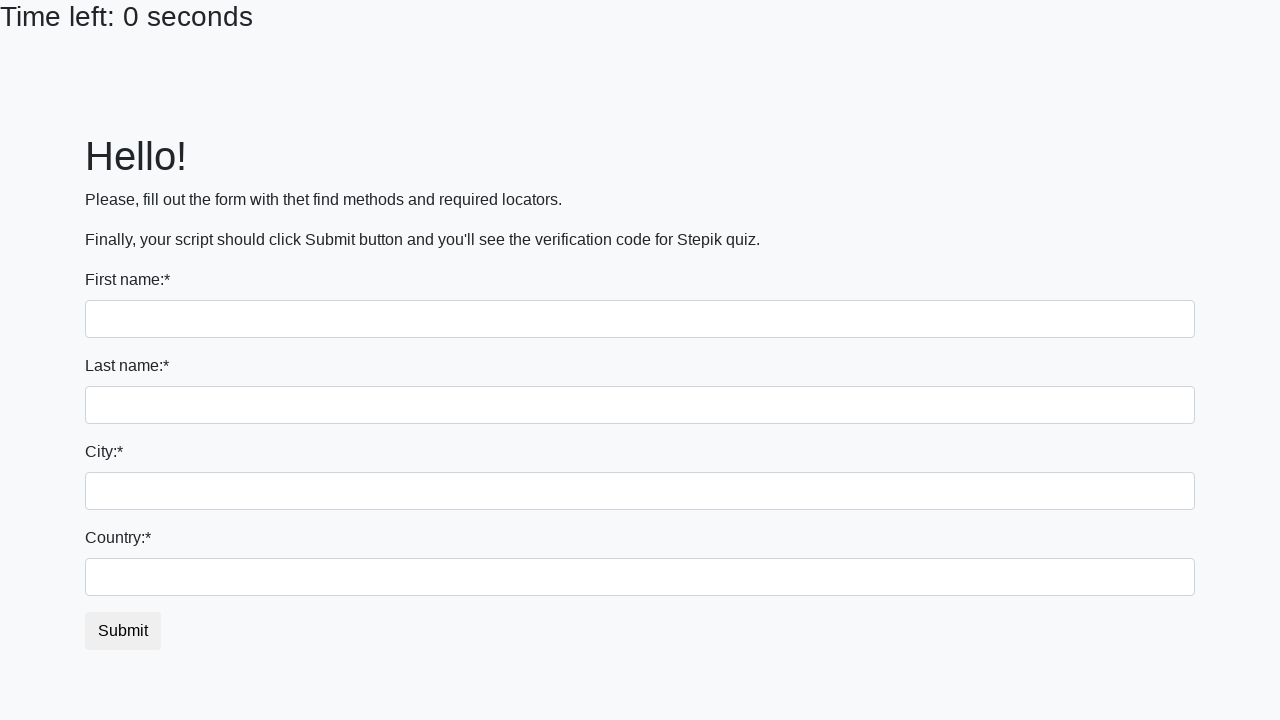